Tests the Dynamic Controls page by navigating to it and clicking the Enable button to test dynamic element behavior

Starting URL: https://the-internet.herokuapp.com/

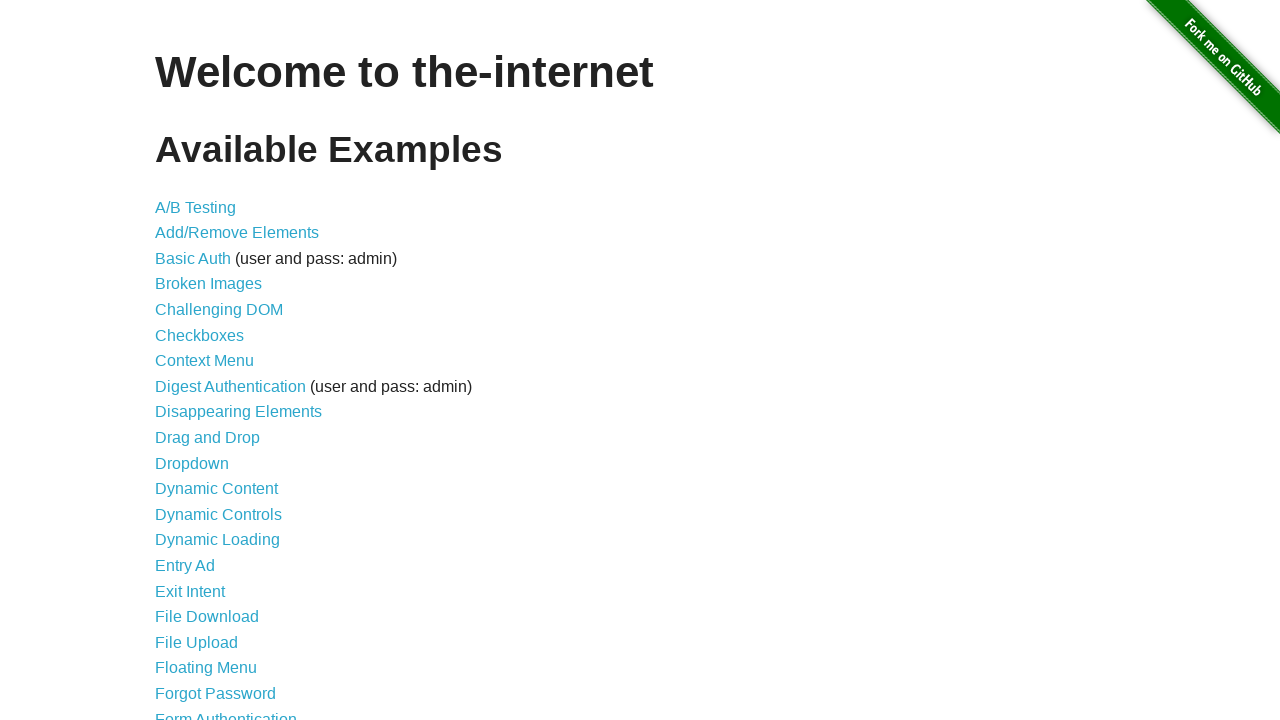

Clicked on 'Dynamic Controls' link at (218, 514) on text=Dynamic Controls
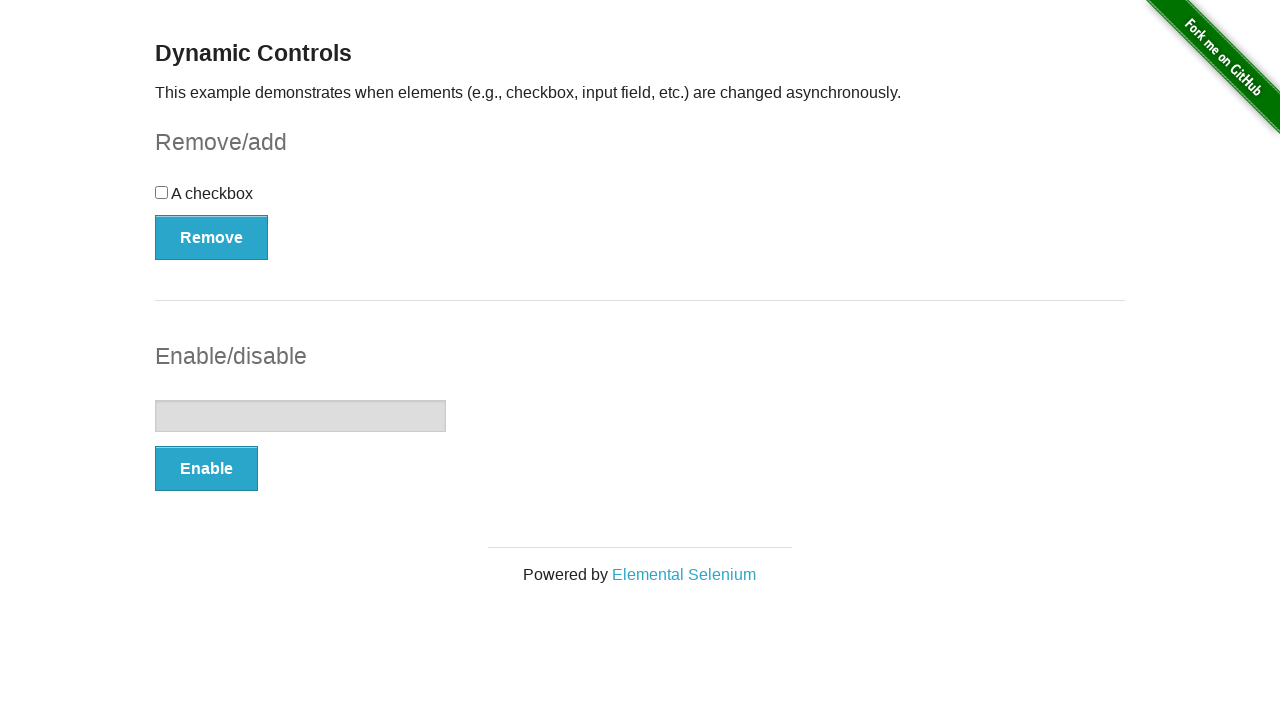

Waited for Enable button to load on Dynamic Controls page
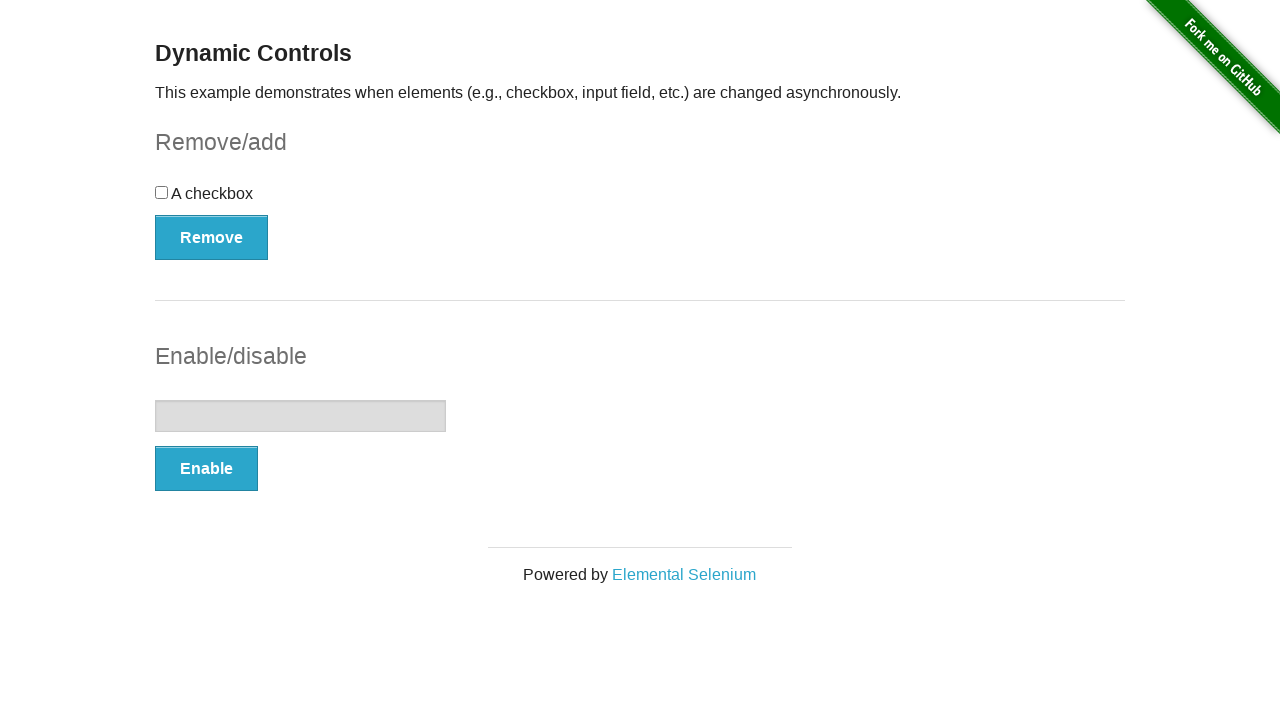

Clicked the Enable button to test dynamic element behavior at (206, 469) on xpath=//button[text()='Enable']
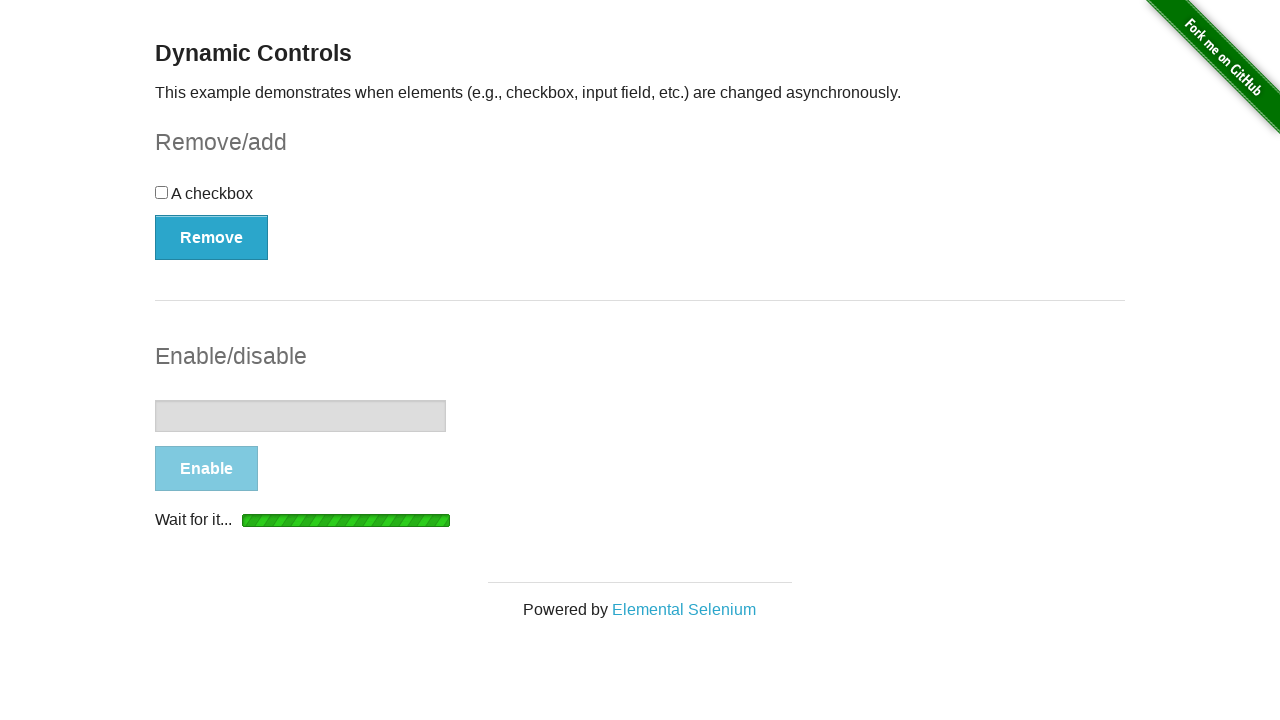

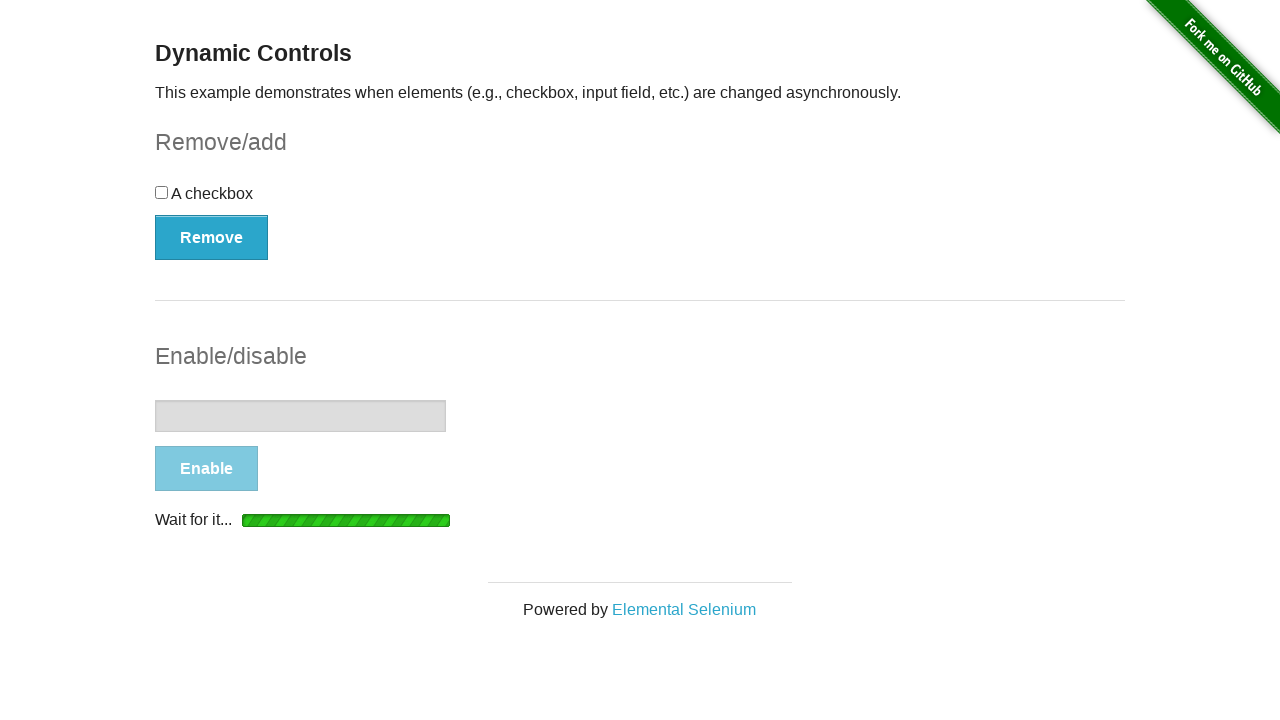